Tests keyboard key up functionality by releasing shift key between typing two letters

Starting URL: https://www.selenium.dev/selenium/web/single_text_input.html

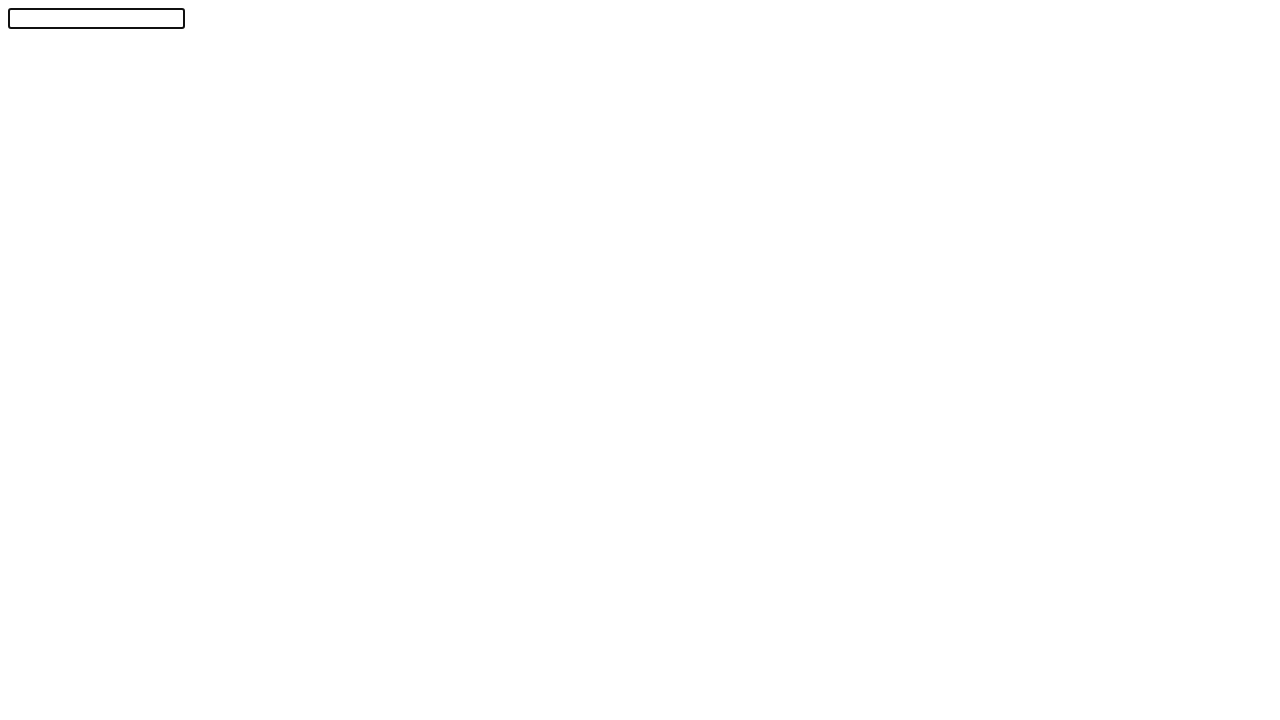

Waited for text input field to be focused
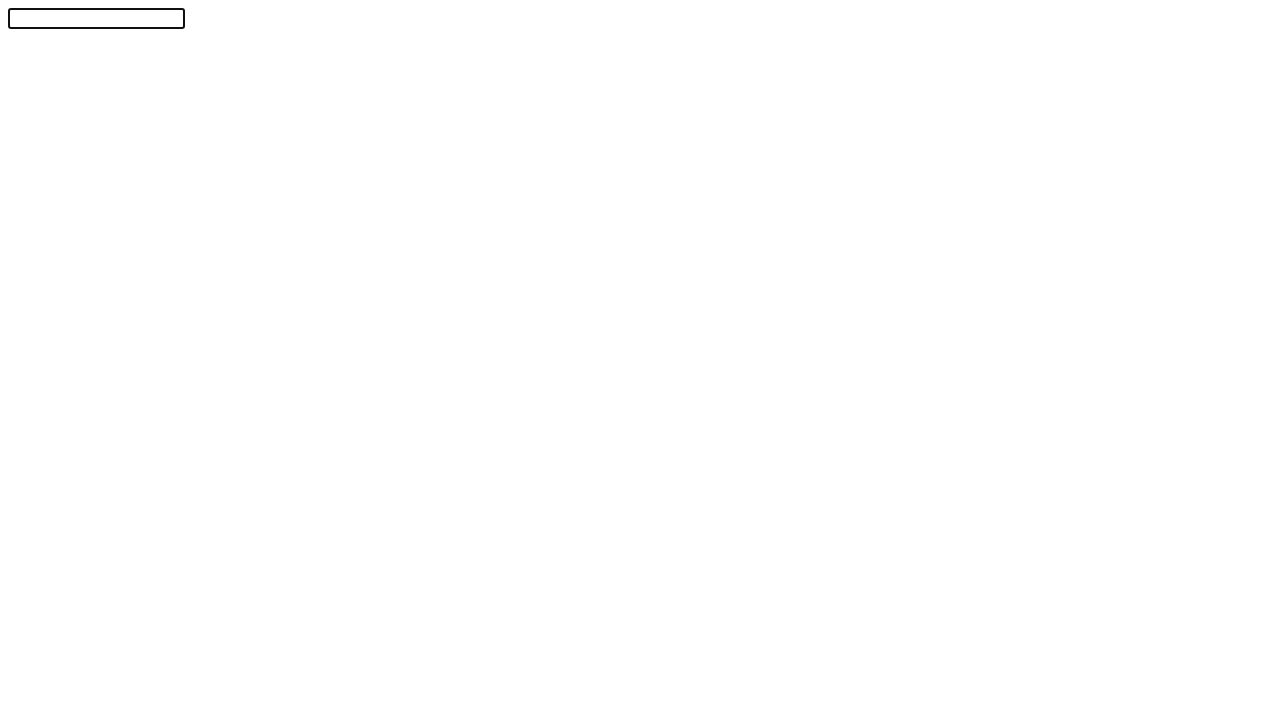

Pressed shift key down
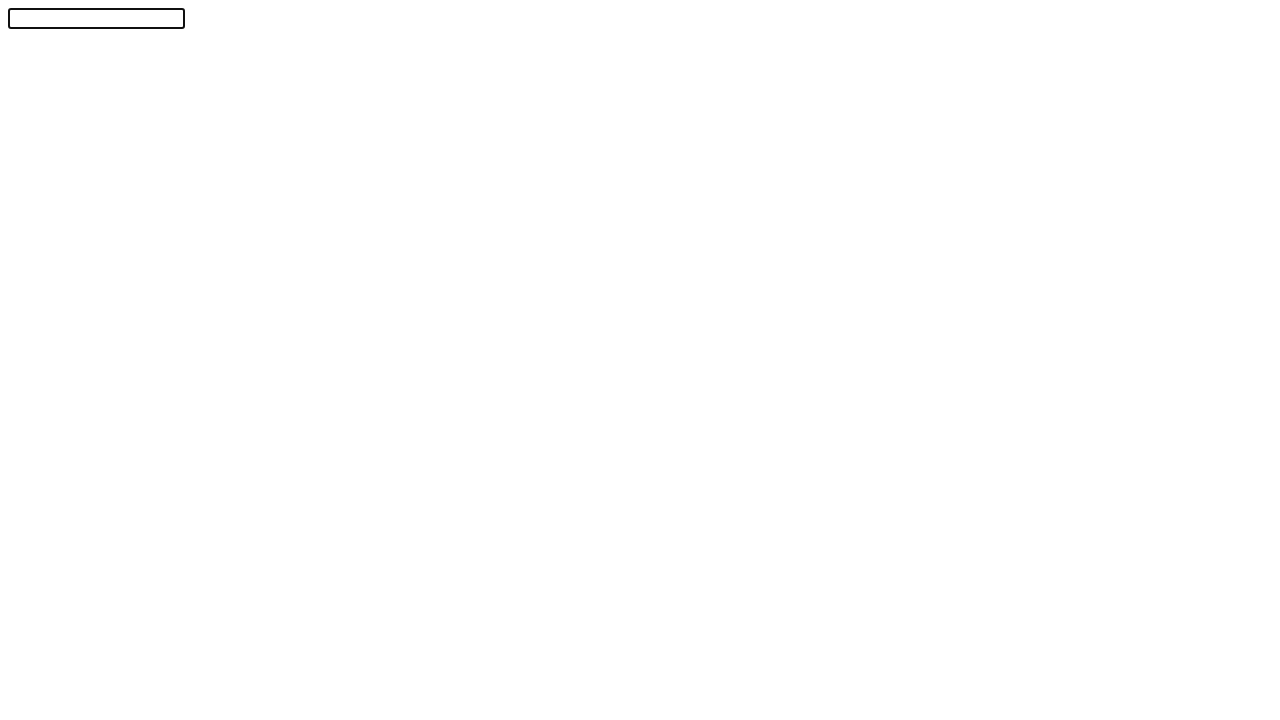

Typed 'a' while shift key is held down
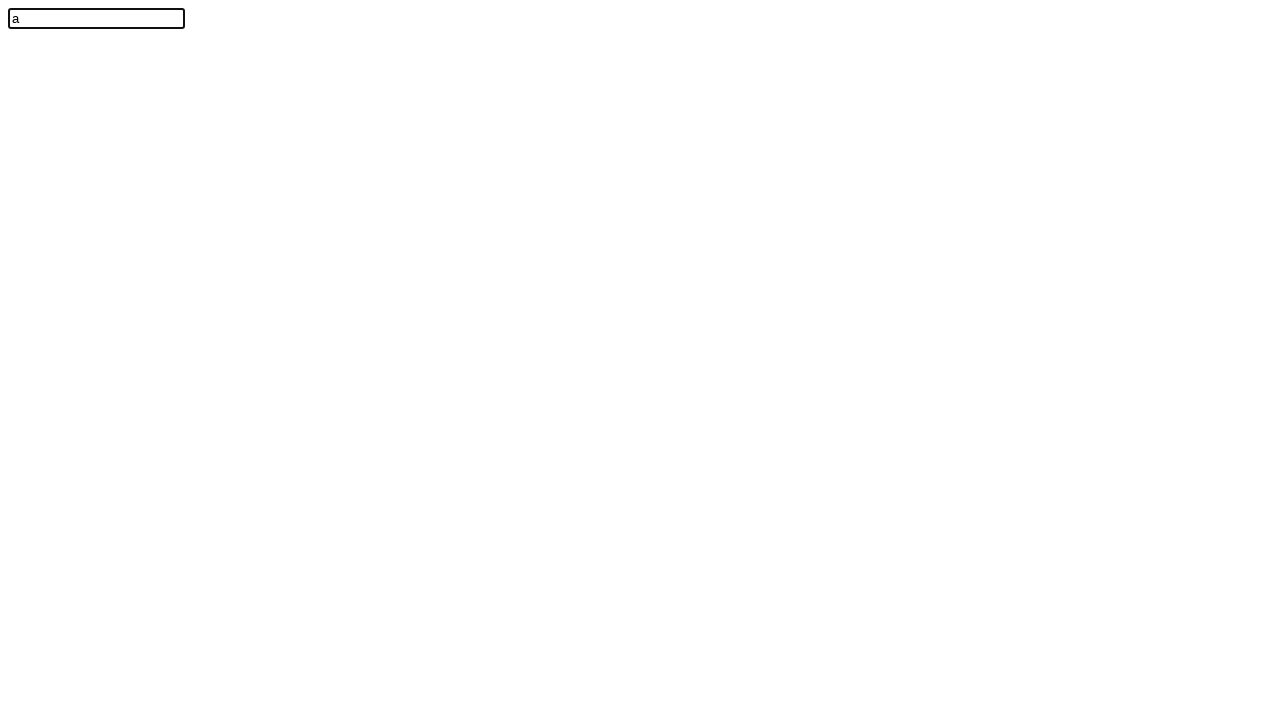

Released shift key
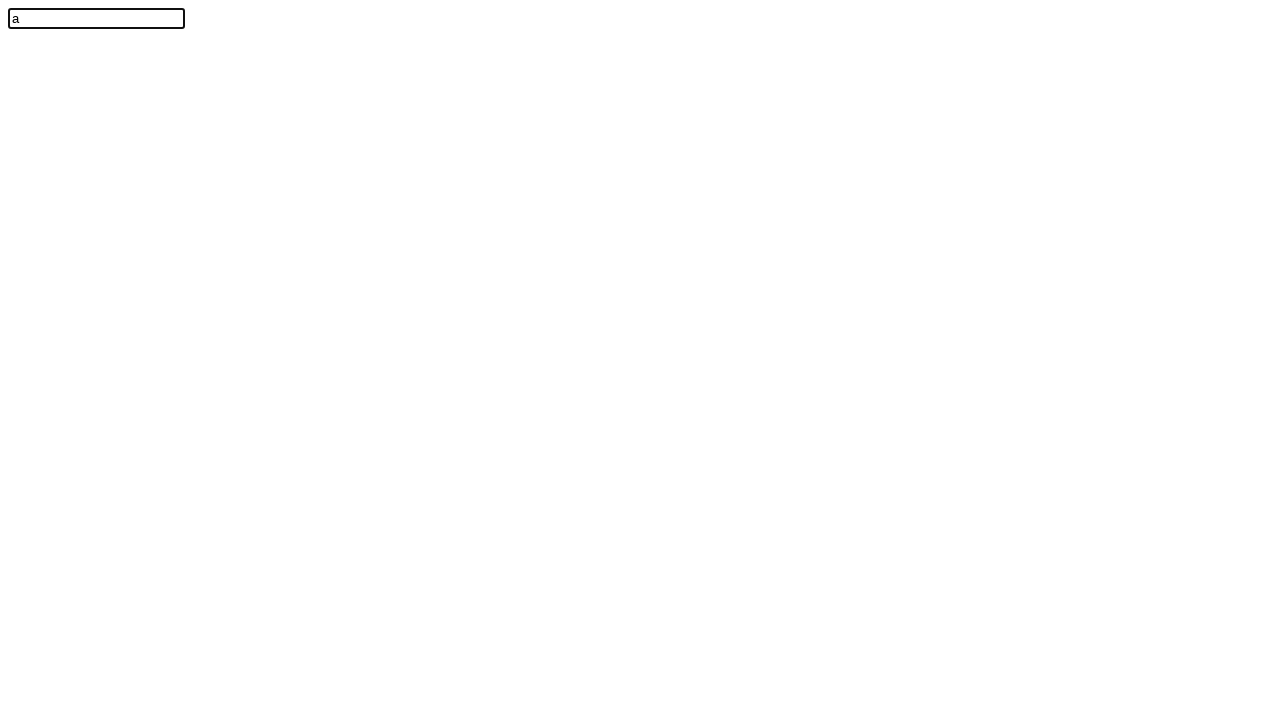

Typed 'b' after releasing shift key, resulting in 'Ab'
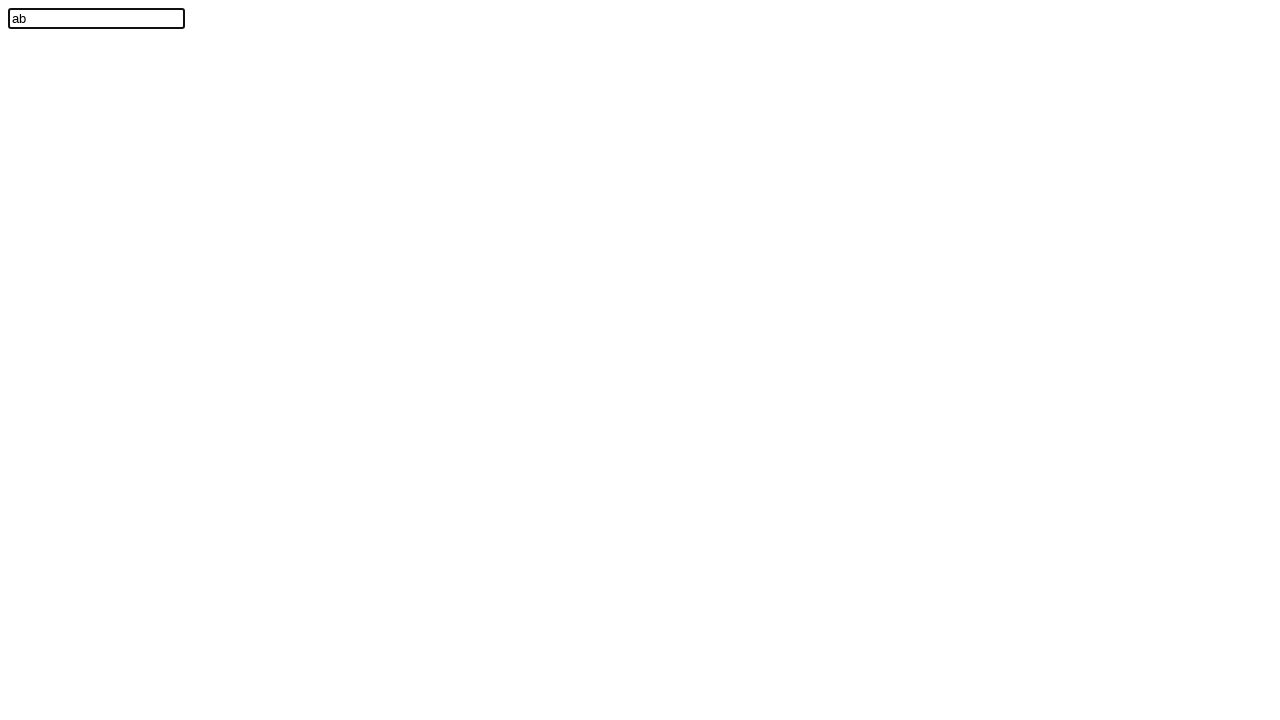

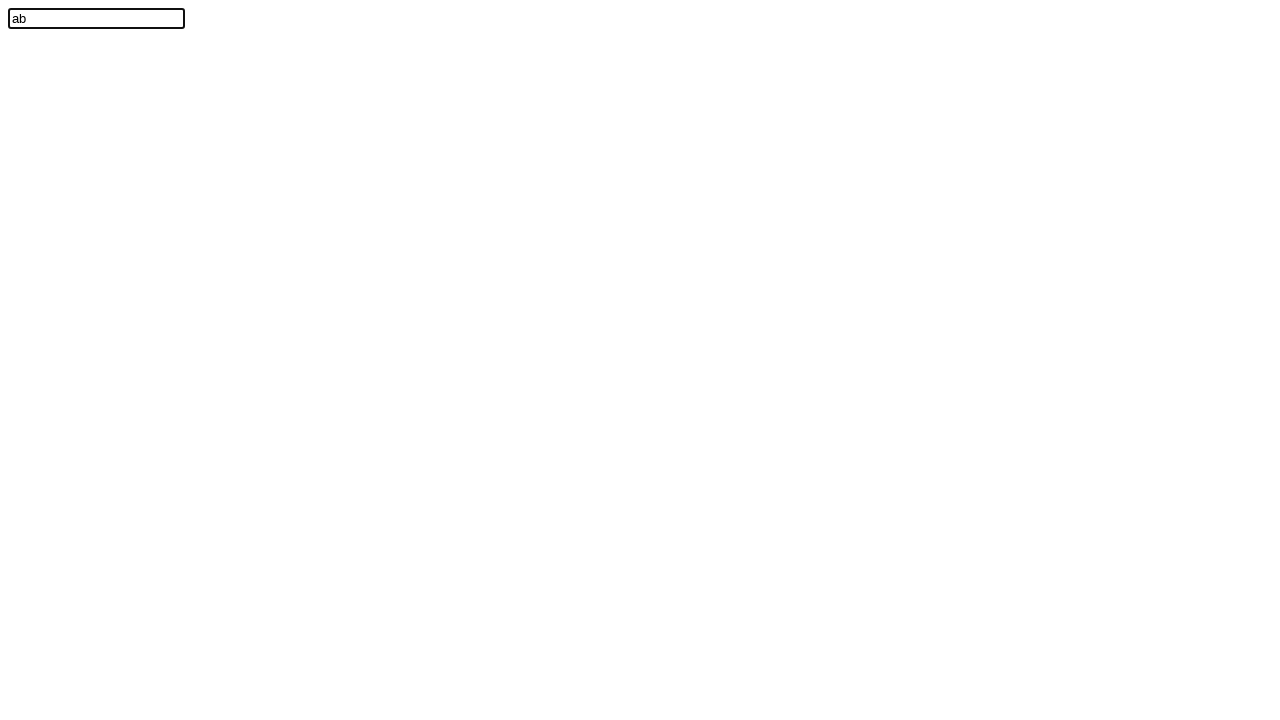